Tests pagination functionality by searching for a specific item (Tomato) across multiple pages in a table

Starting URL: https://rahulshettyacademy.com/seleniumPractise/#/offers

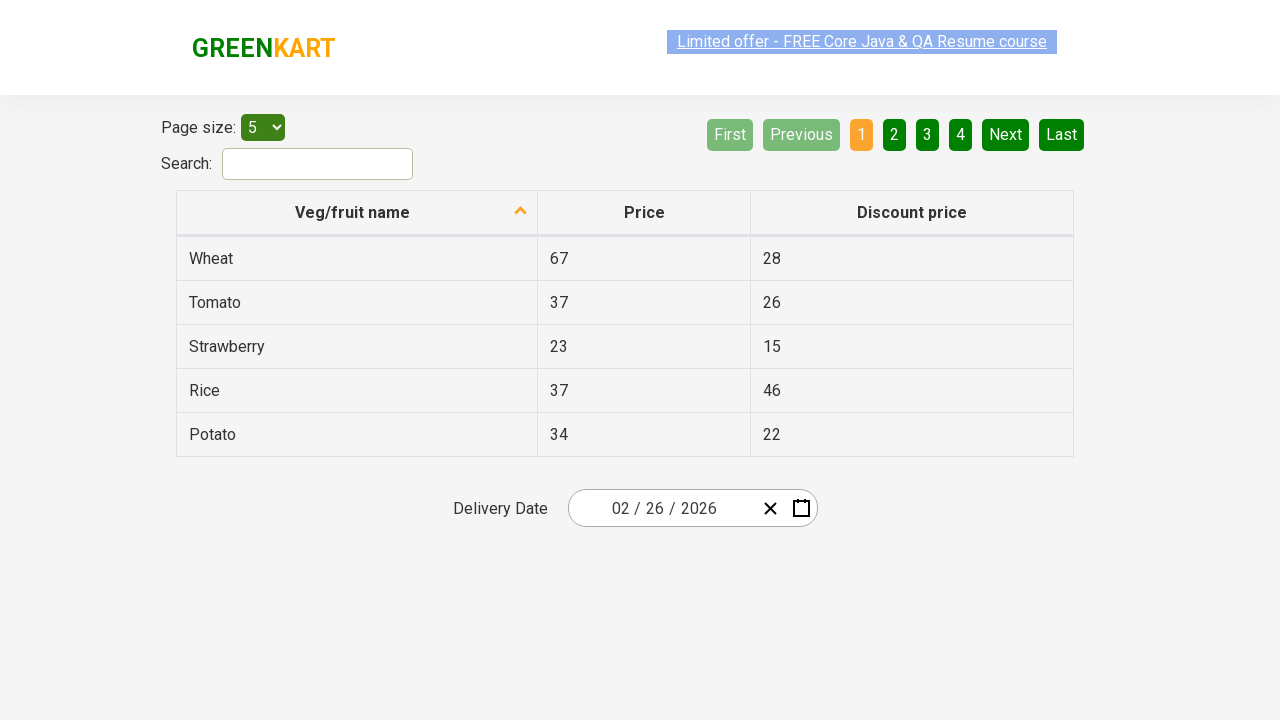

Located all table cells in first column to search for Tomato
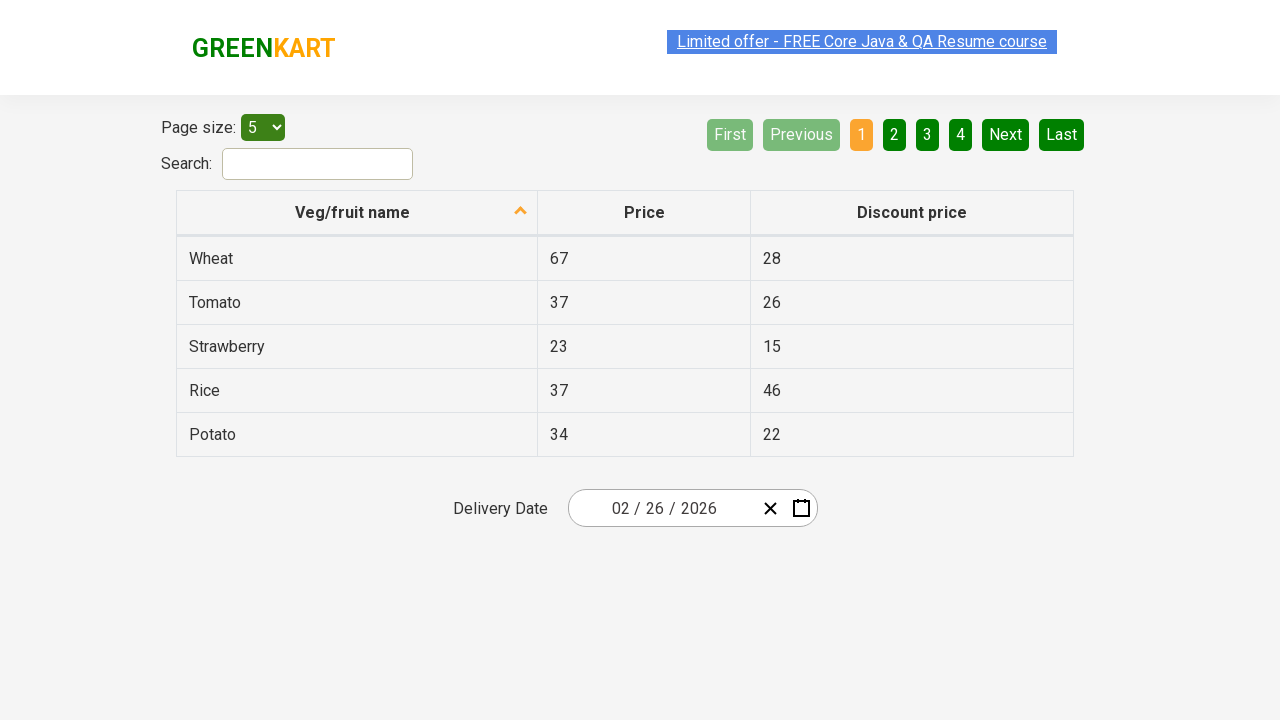

Found Tomato in the table and located its price element
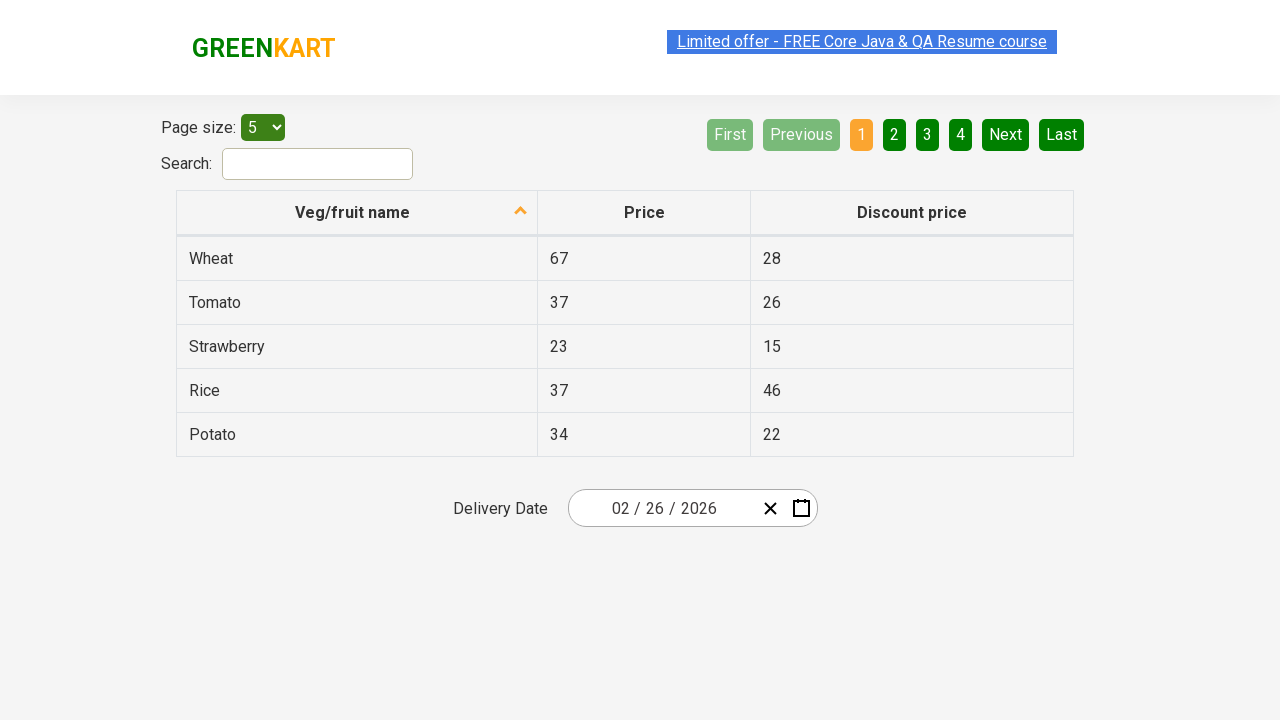

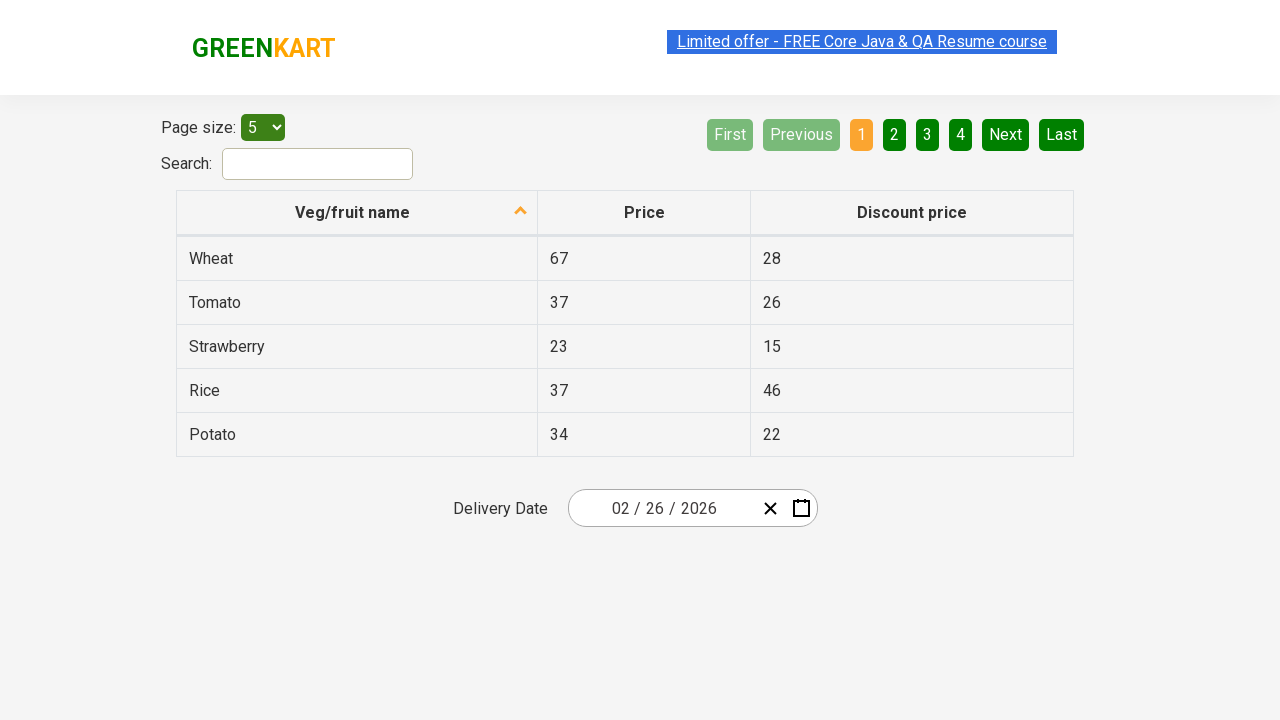